Tests adding a laptop product to the shopping cart on Demoblaze demo store, verifying the "Product added" confirmation alert appears.

Starting URL: https://www.demoblaze.com

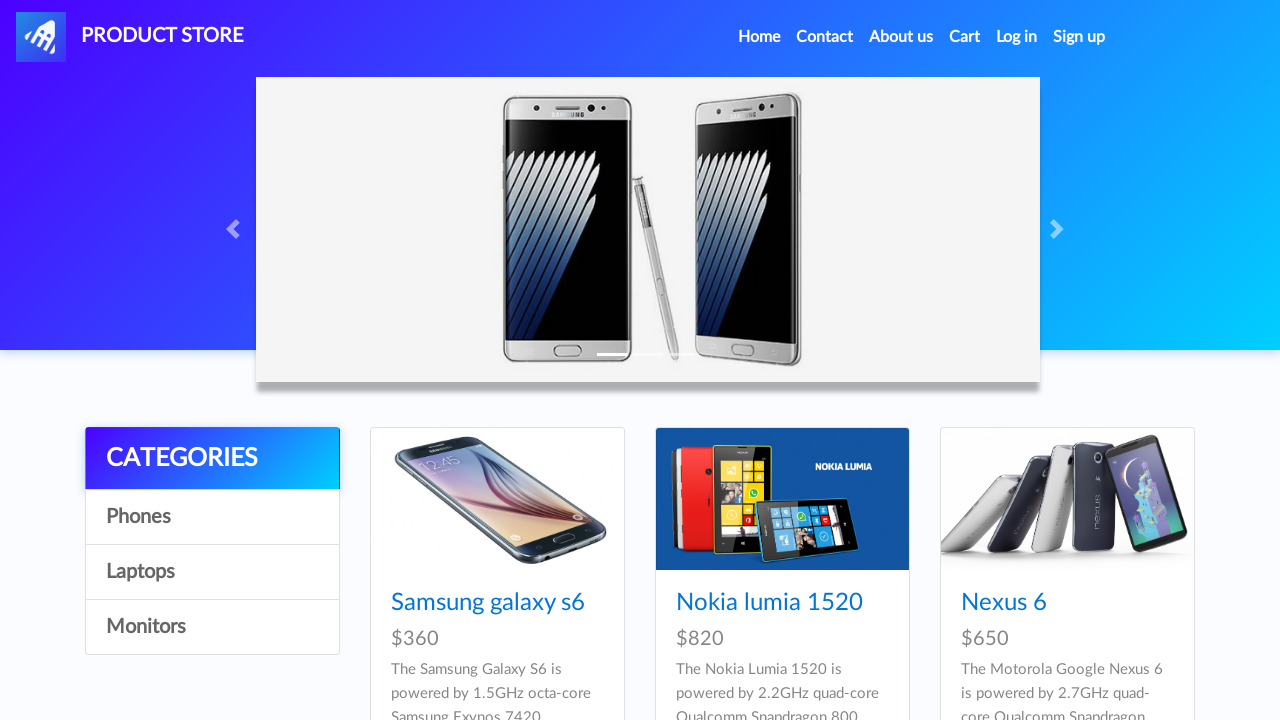

Clicked on Laptops category link at (212, 572) on text=Laptops
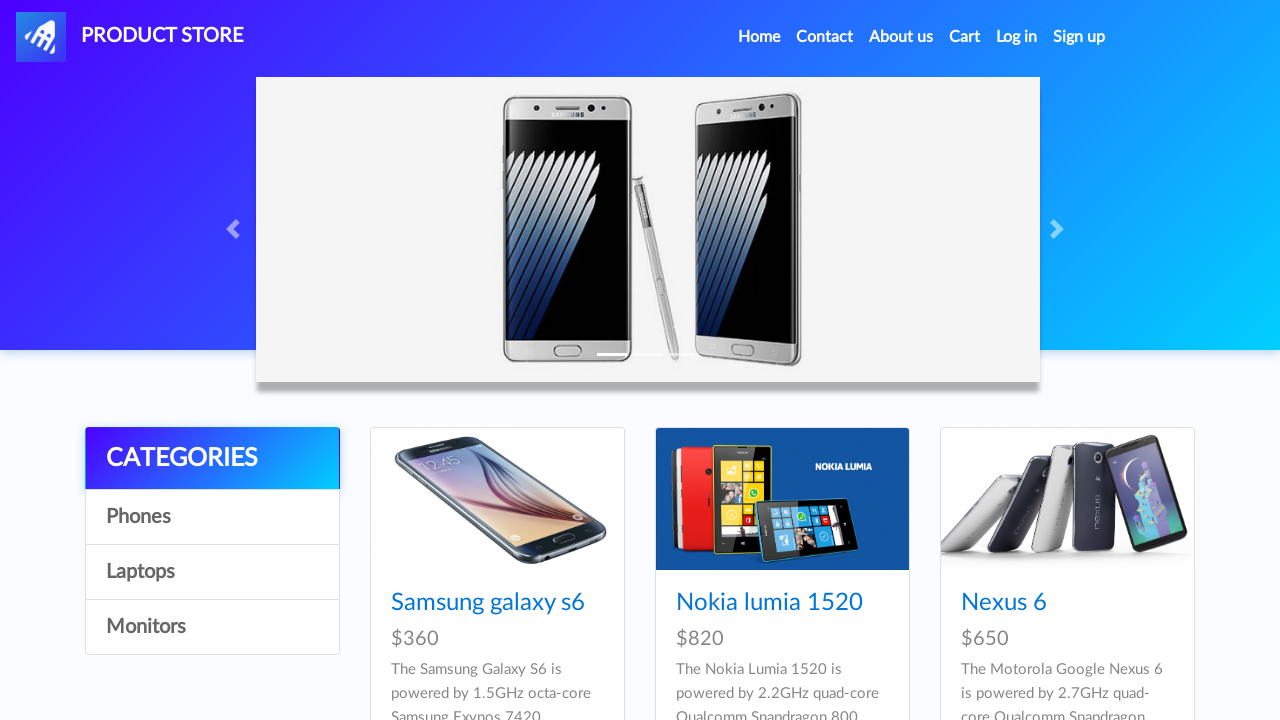

Waited for products to load
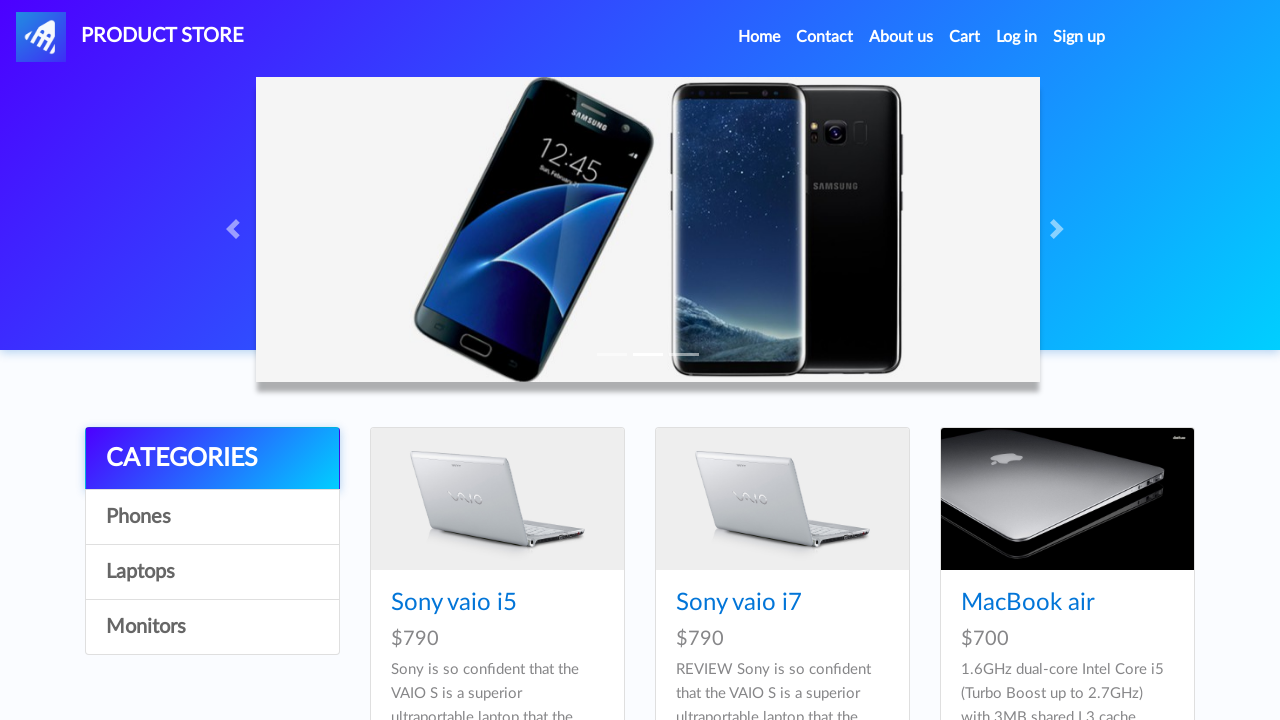

Clicked on the first laptop product in the list at (497, 499) on div#tbodyid > div:nth-child(1) > div > a
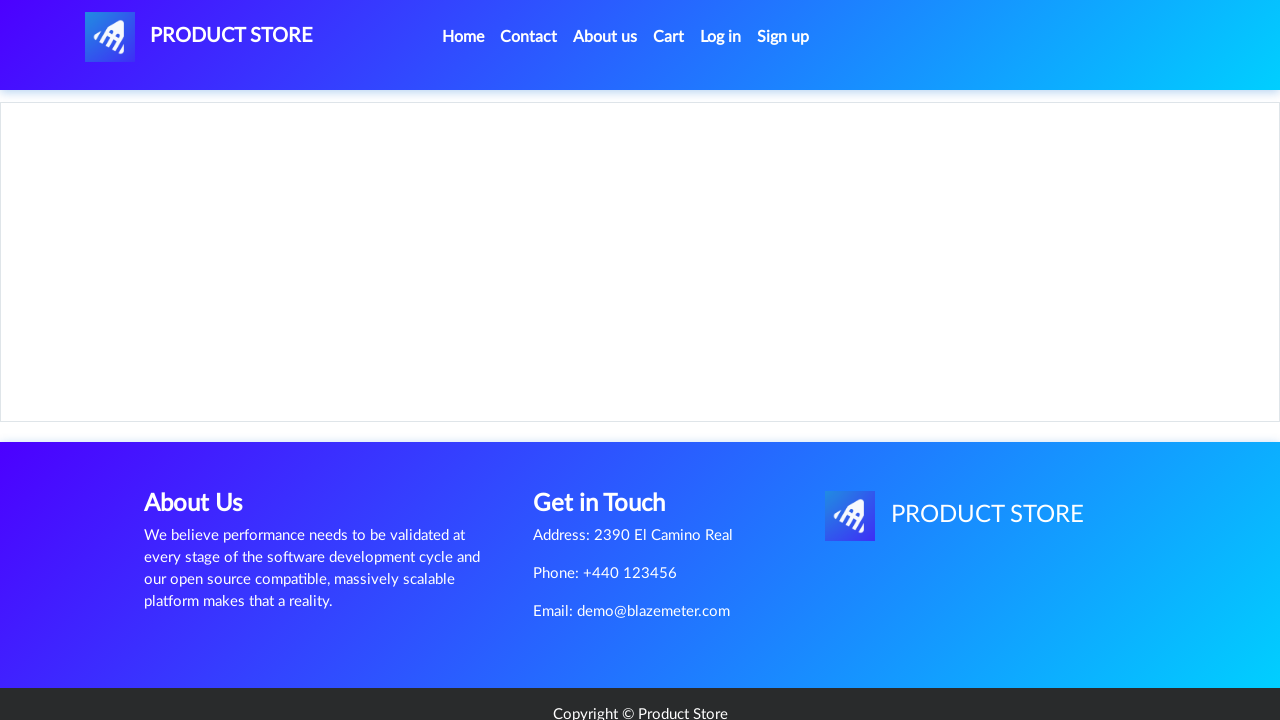

Waited for product details page to load
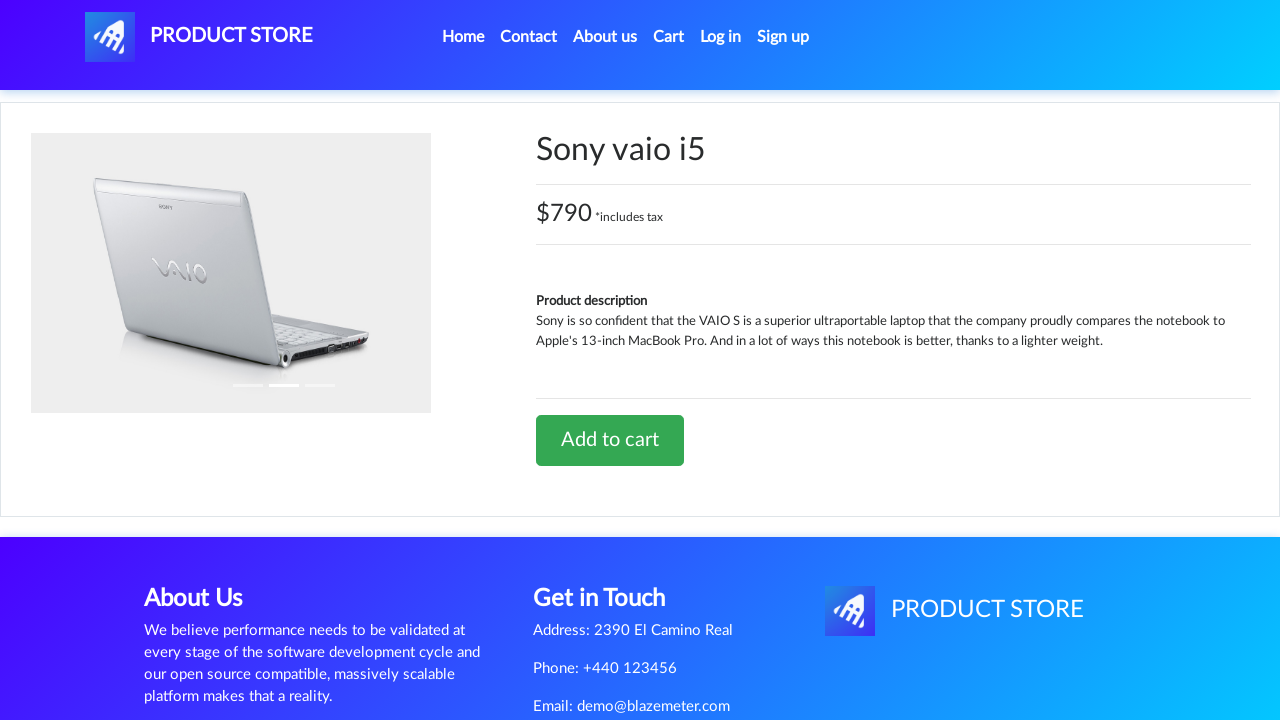

Retrieved product details - Model: Sony vaio i5, Price: $790 *includes tax
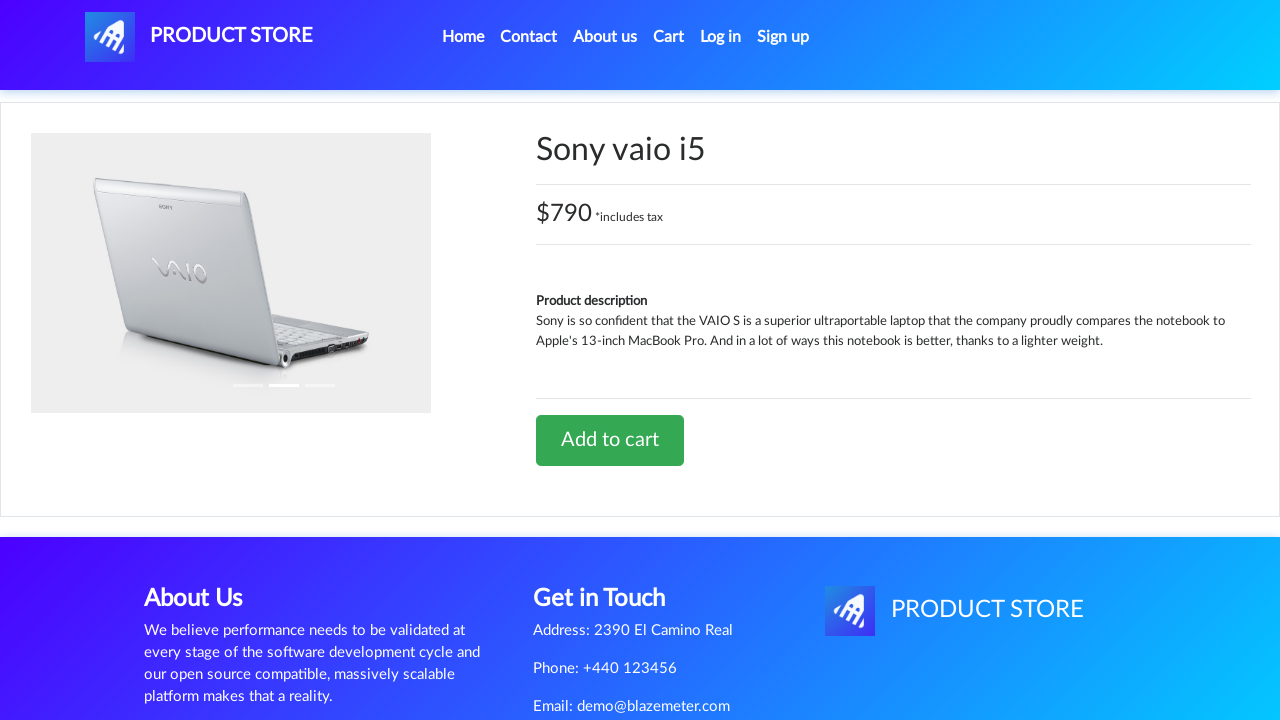

Set up dialog handler to expect 'Product added' confirmation
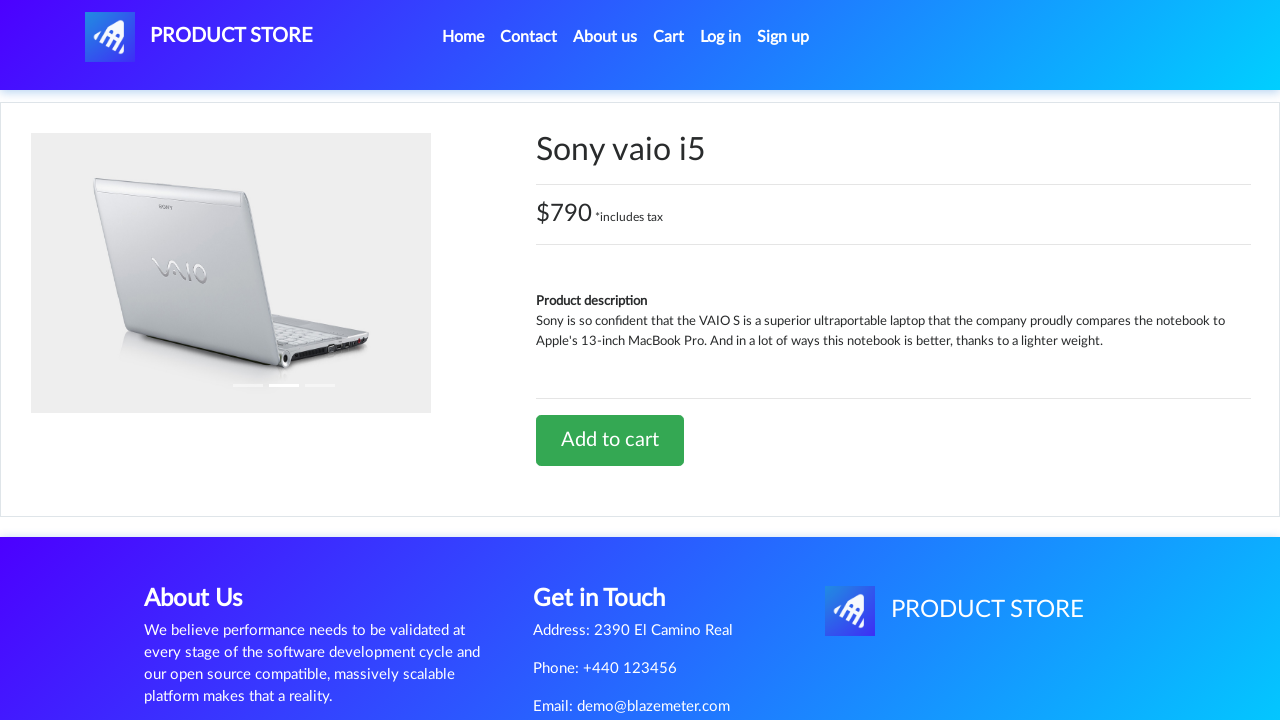

Clicked 'Add to cart' button at (610, 440) on text=Add to cart
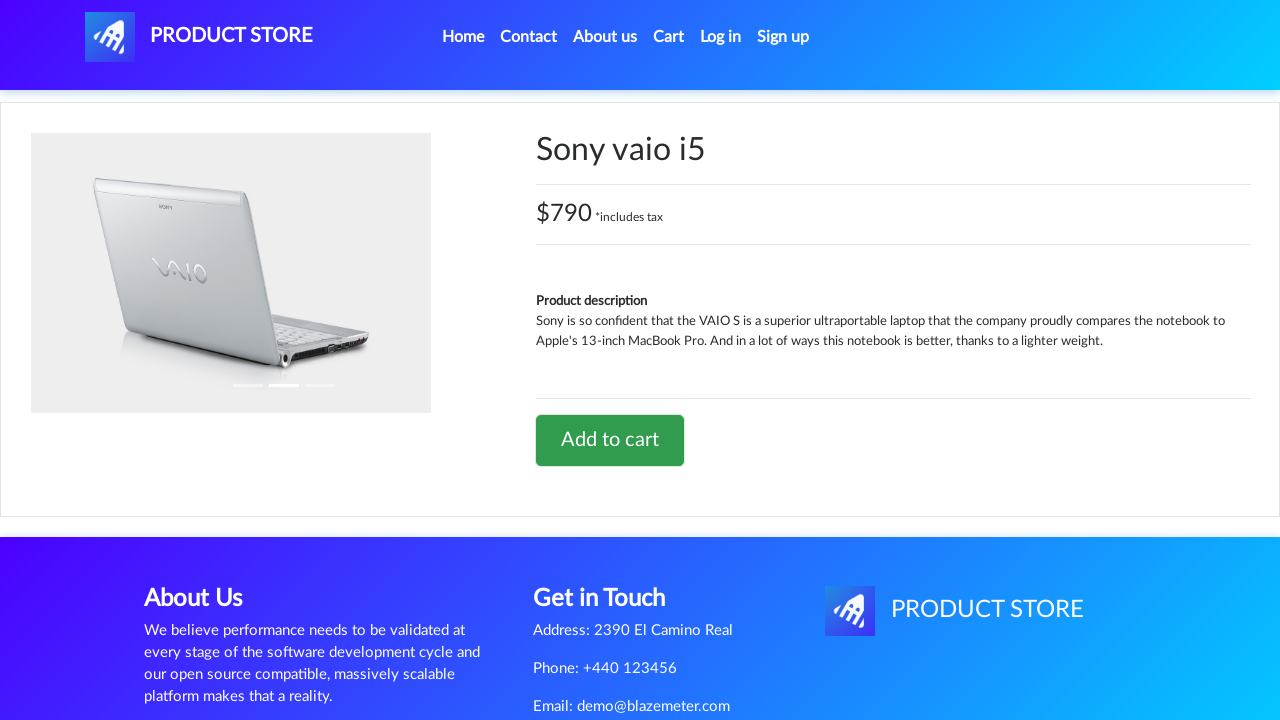

Product added confirmation alert was displayed and accepted
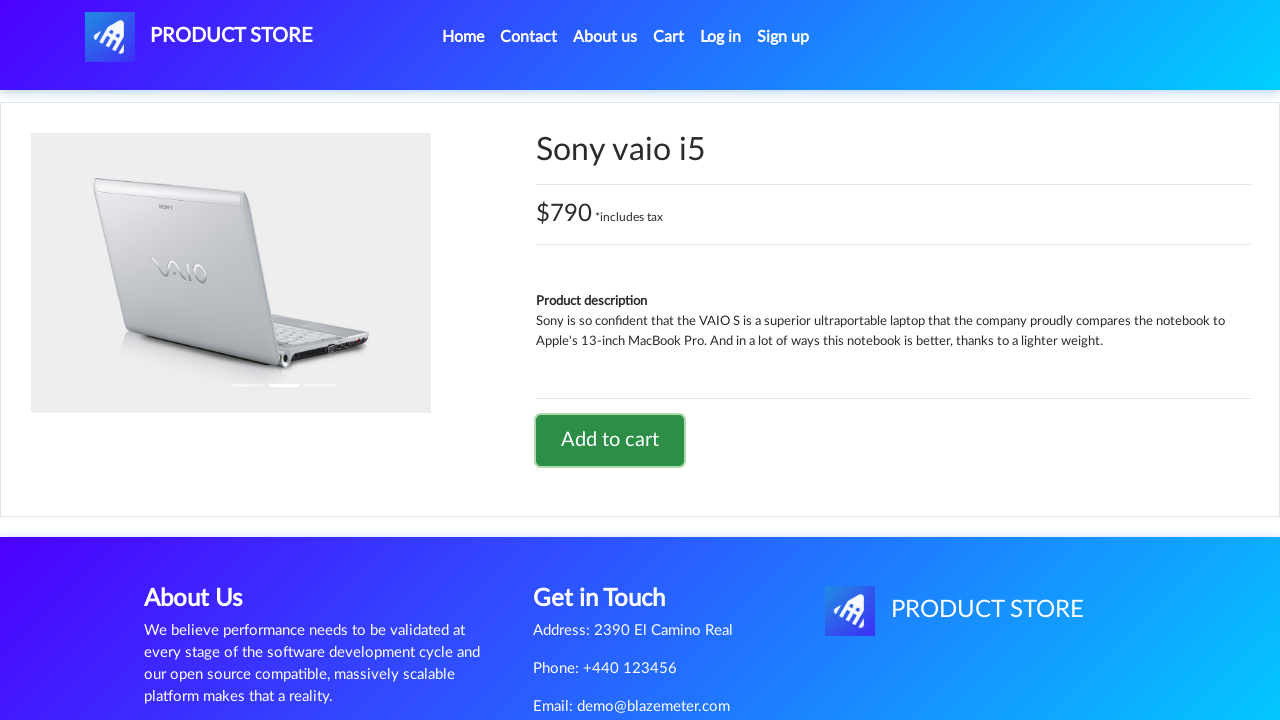

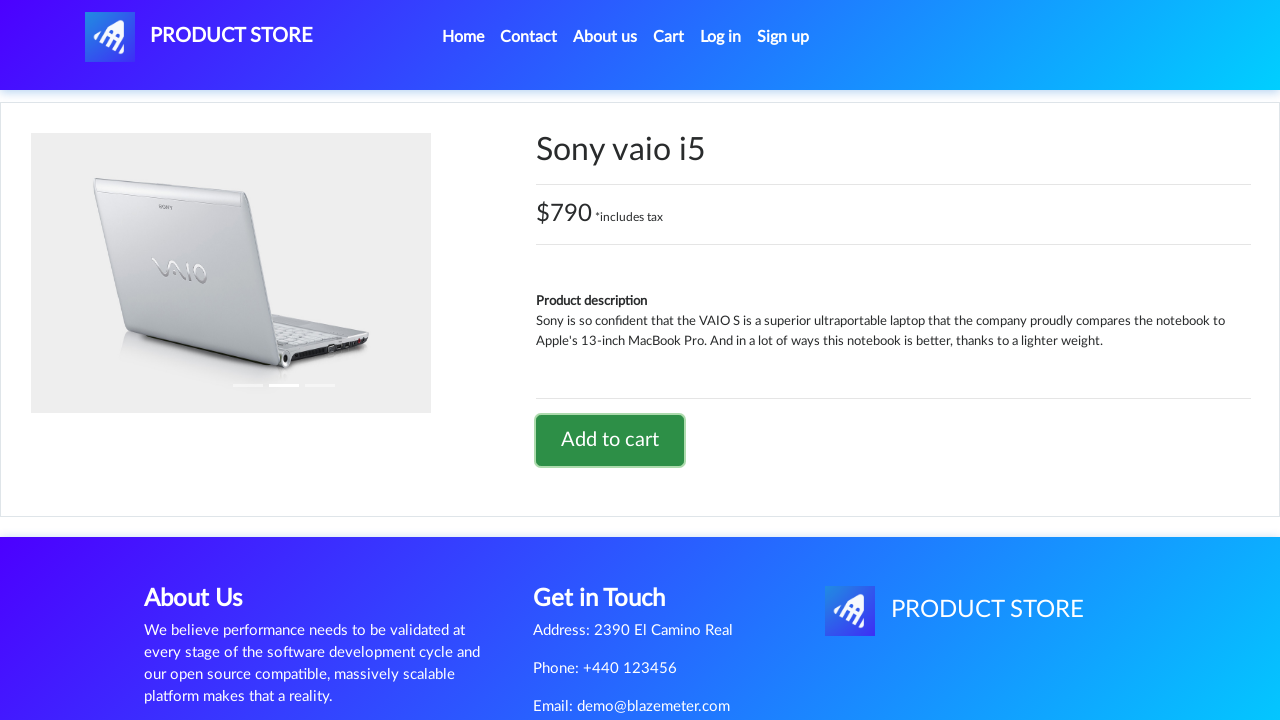